Navigates to a grocery store practice page and verifies that product listings with vegetable names are displayed on the page.

Starting URL: https://rahulshettyacademy.com/seleniumPractise/#/

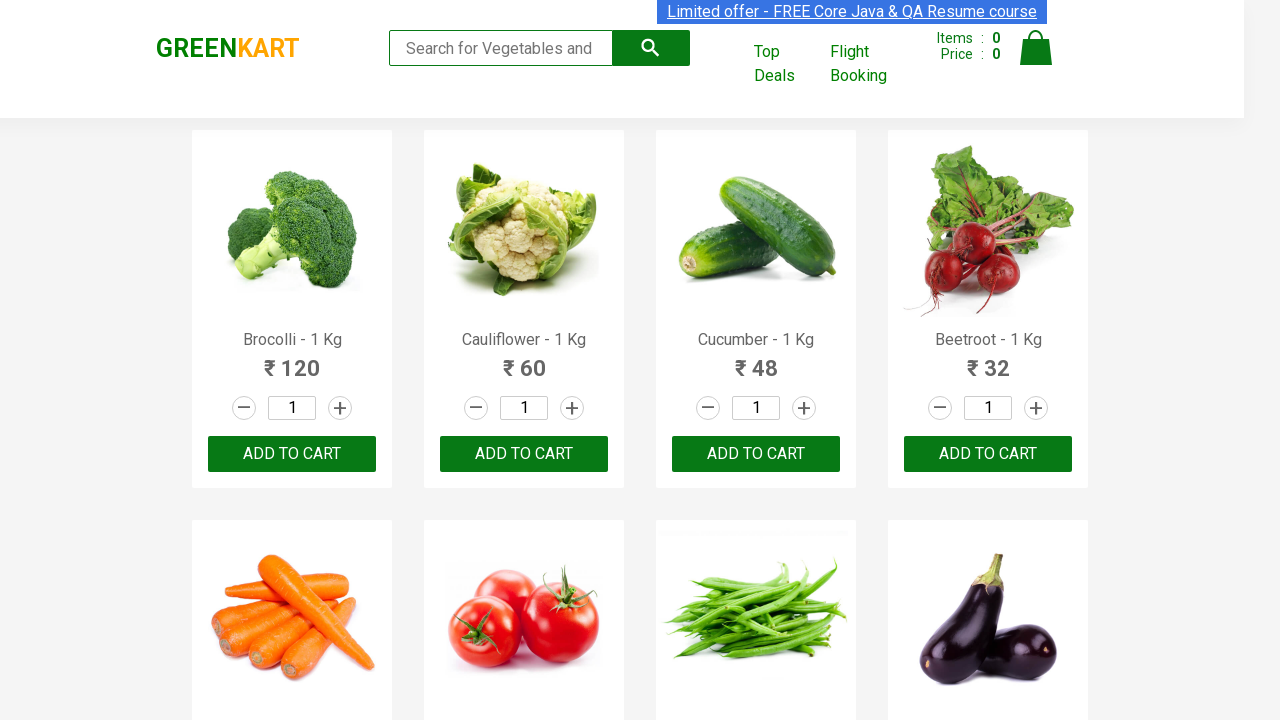

Navigated to GreenCart grocery store practice page
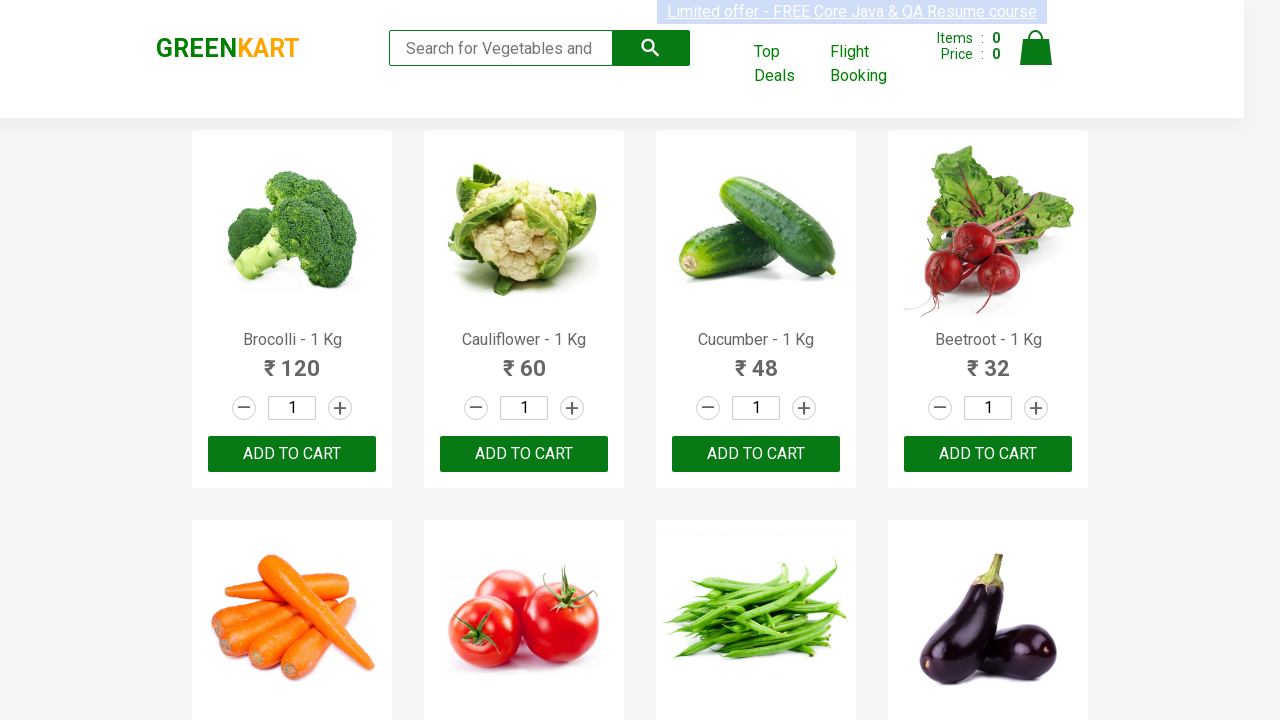

Waited for product name elements to load
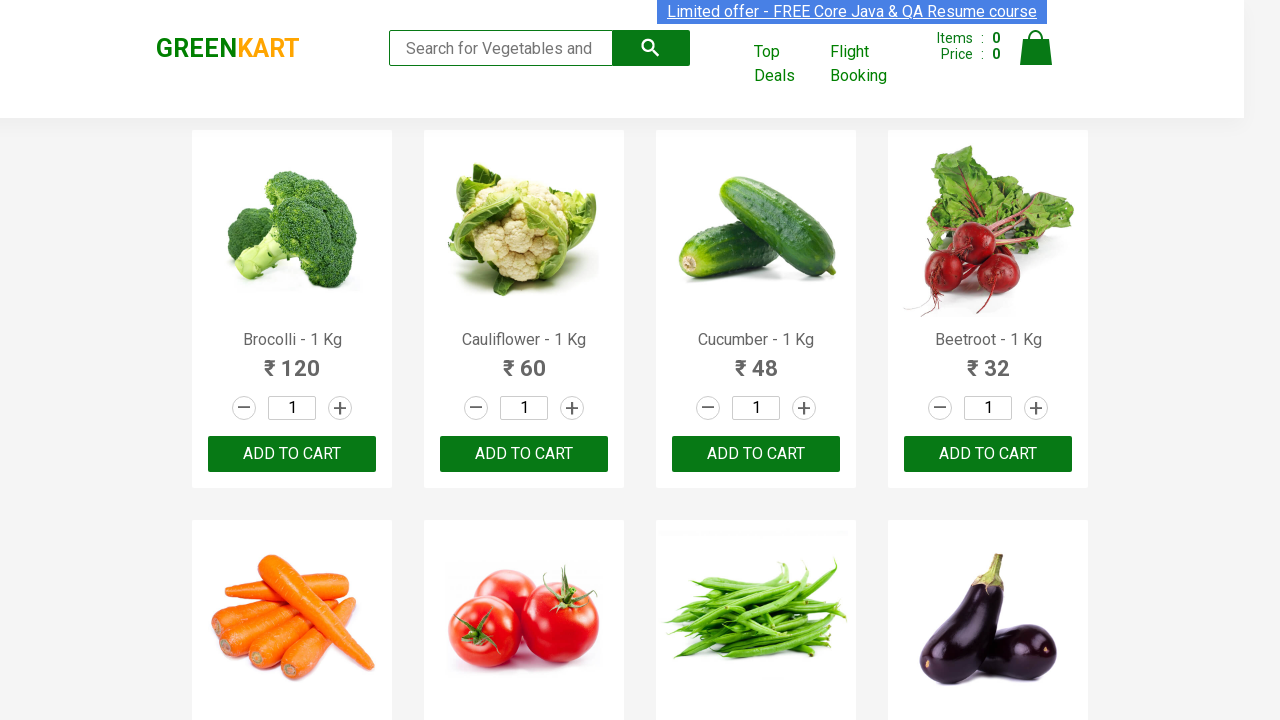

Located all product name elements
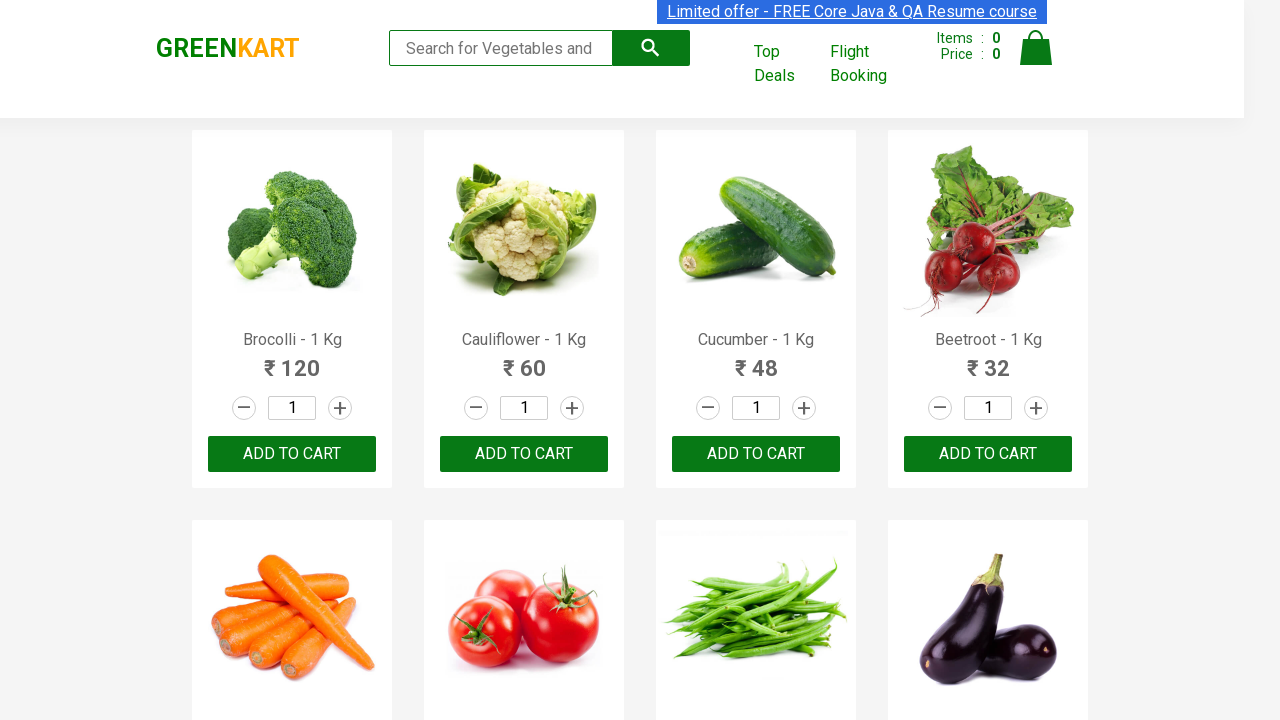

Verified that vegetable product listings are displayed on the page
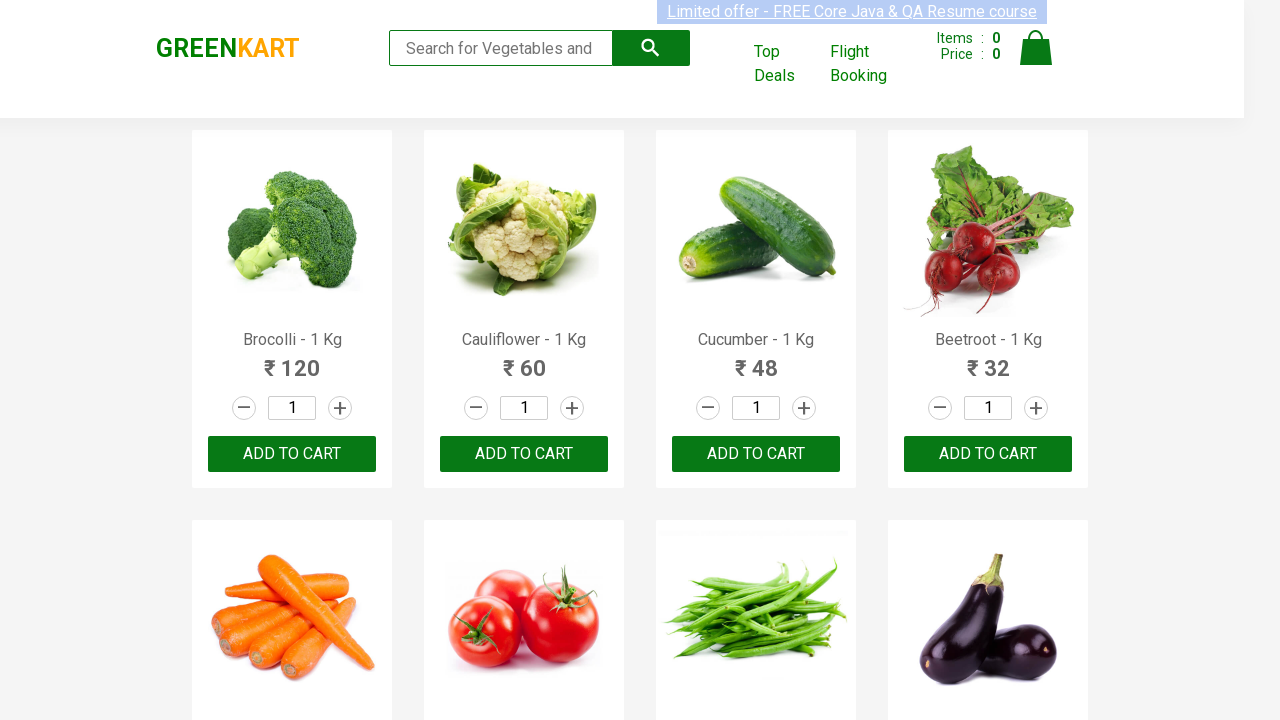

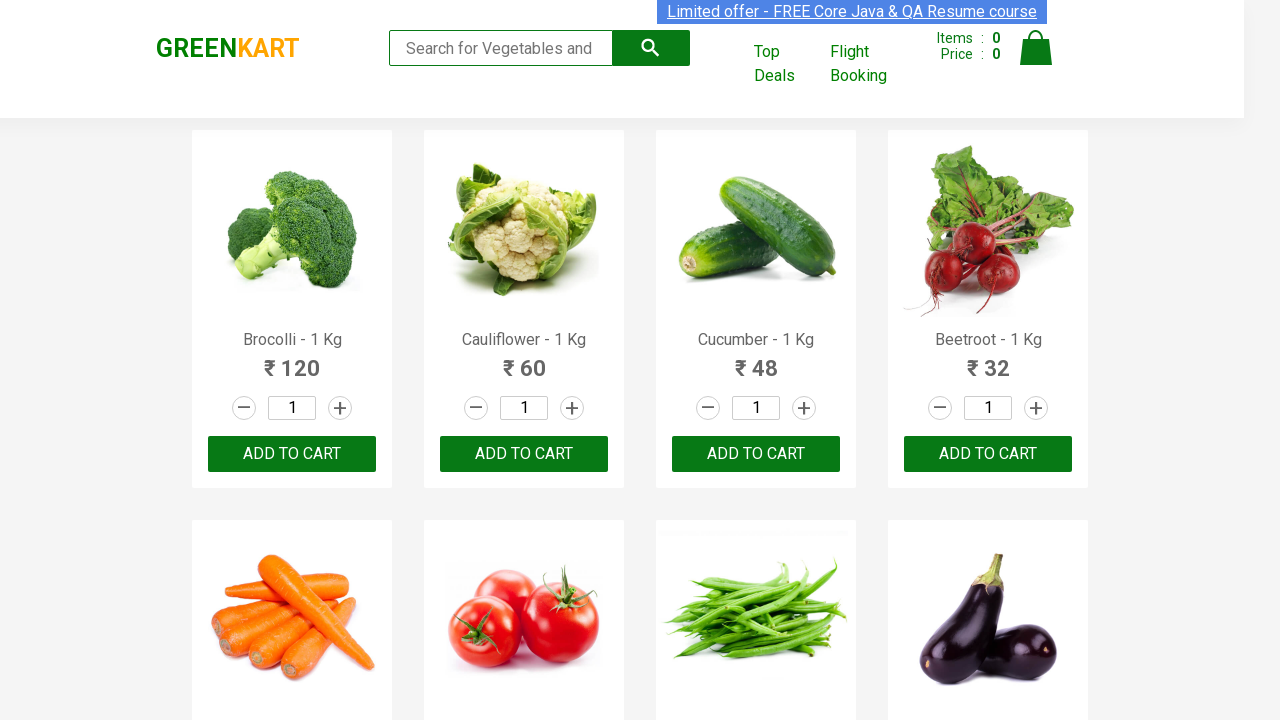